Tests JavaScript confirm dialog by clicking the second button, dismissing the alert, and verifying the result message does not contain "successfuly"

Starting URL: https://the-internet.herokuapp.com/javascript_alerts

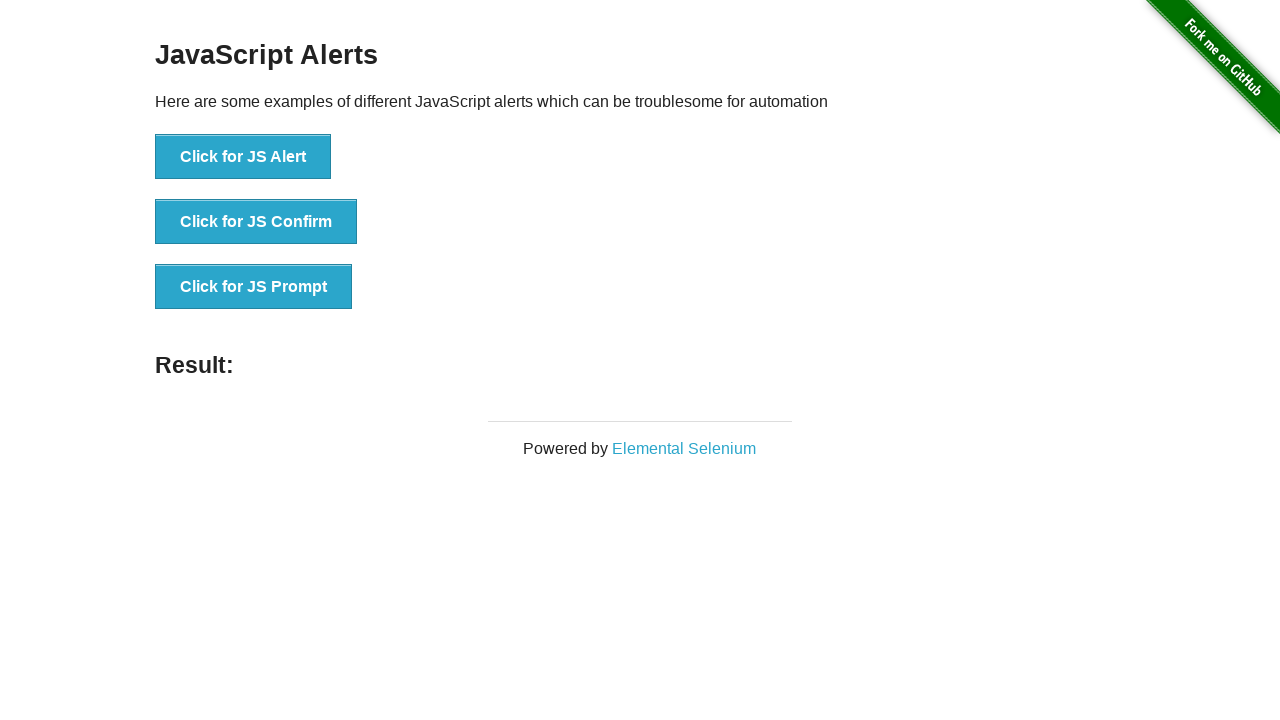

Set up dialog handler to dismiss alerts
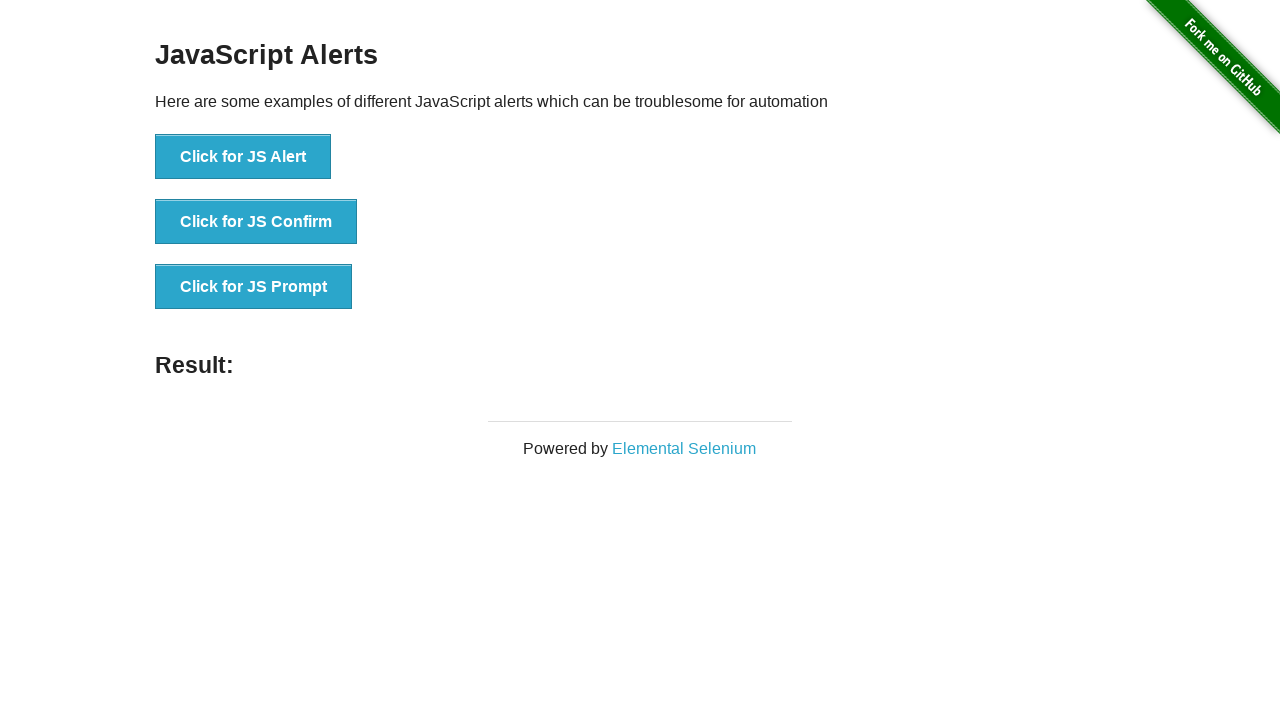

Clicked the JS Confirm button at (256, 222) on xpath=//*[text()='Click for JS Confirm']
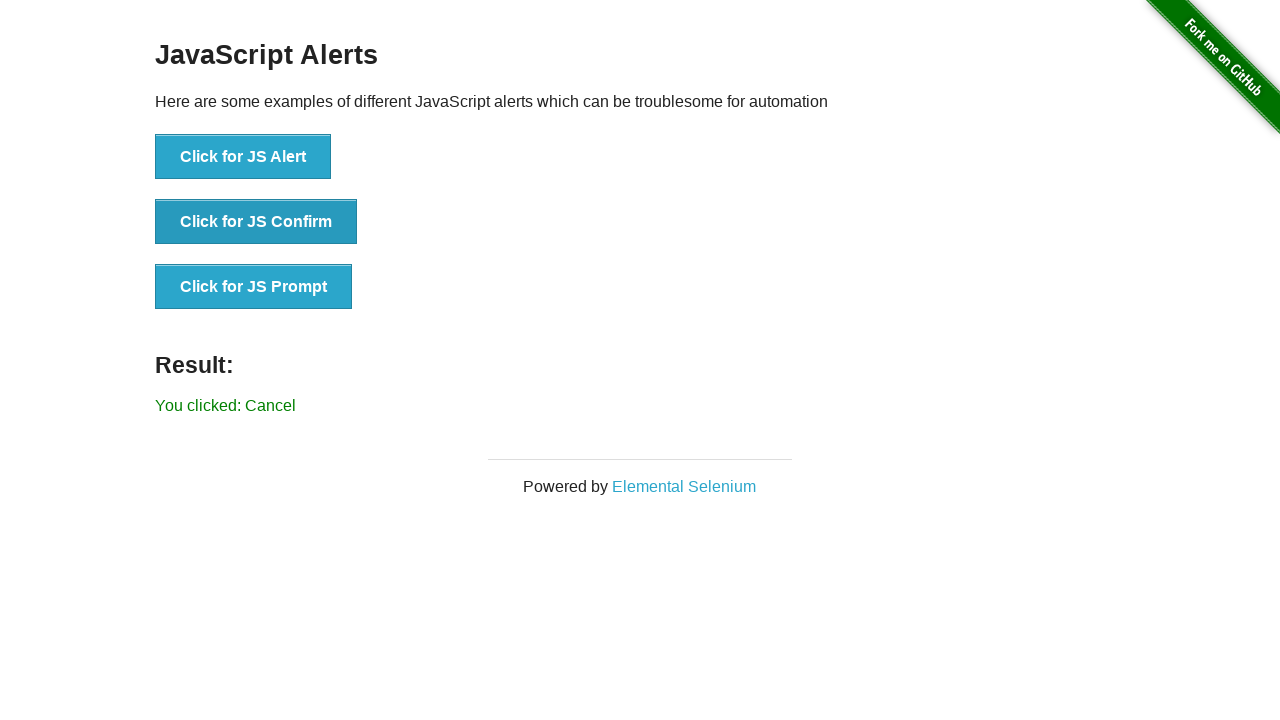

Waited for result message to appear
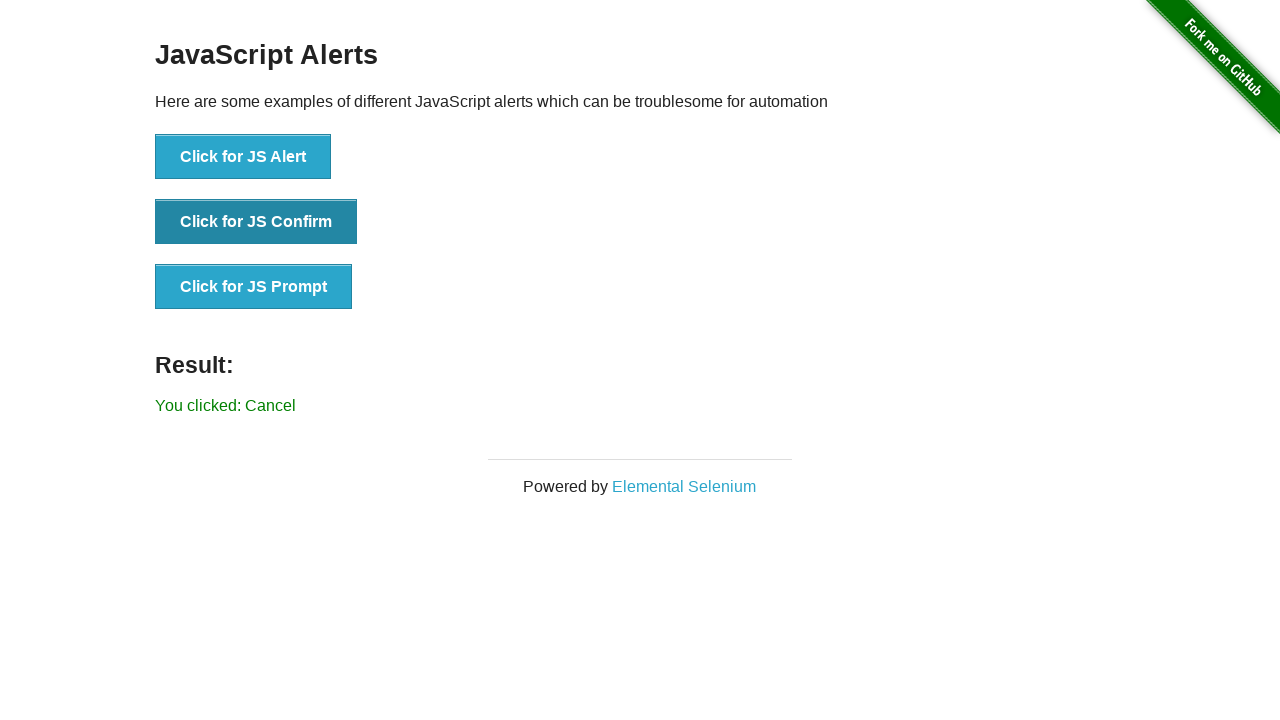

Retrieved result text: 'You clicked: Cancel'
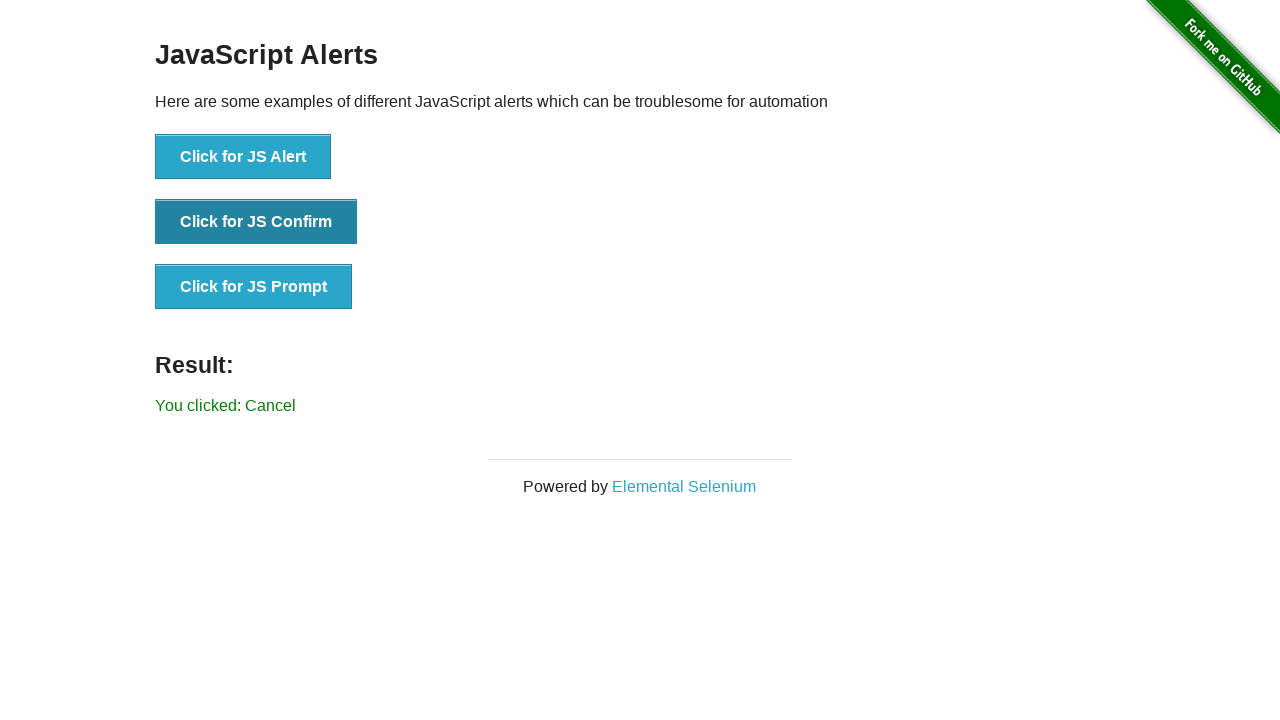

Verified result does not contain 'successfuly'
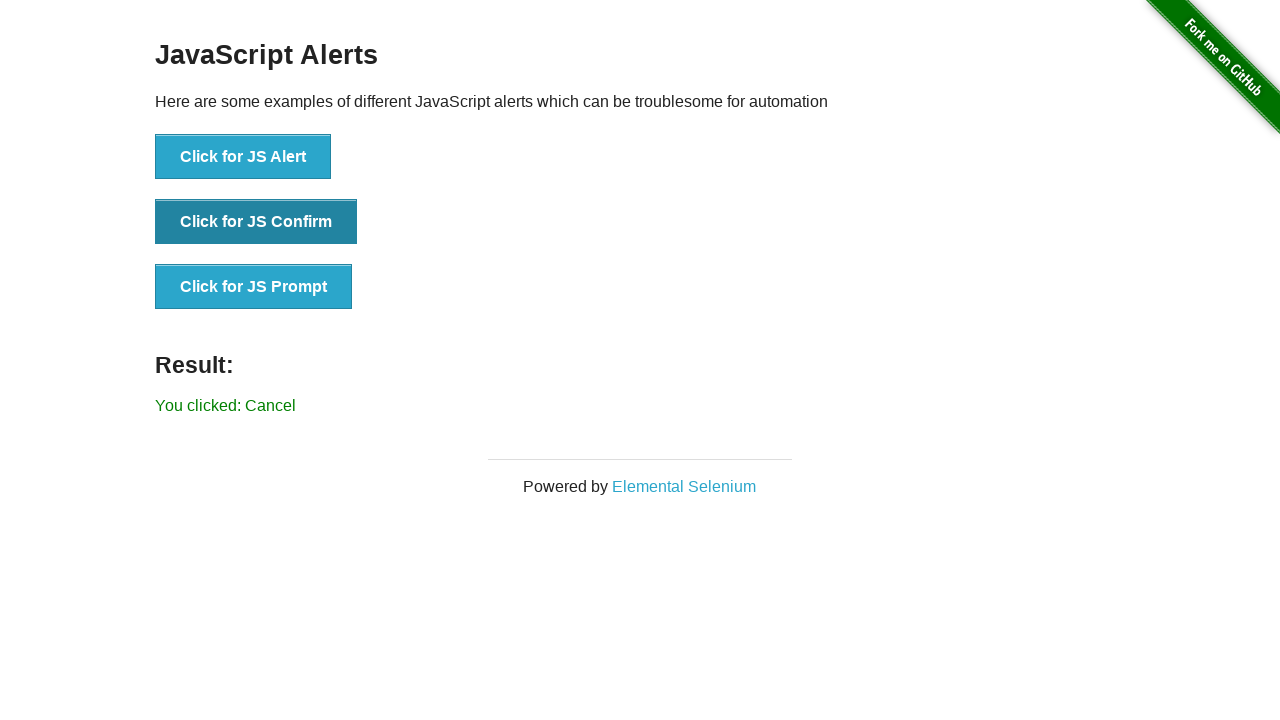

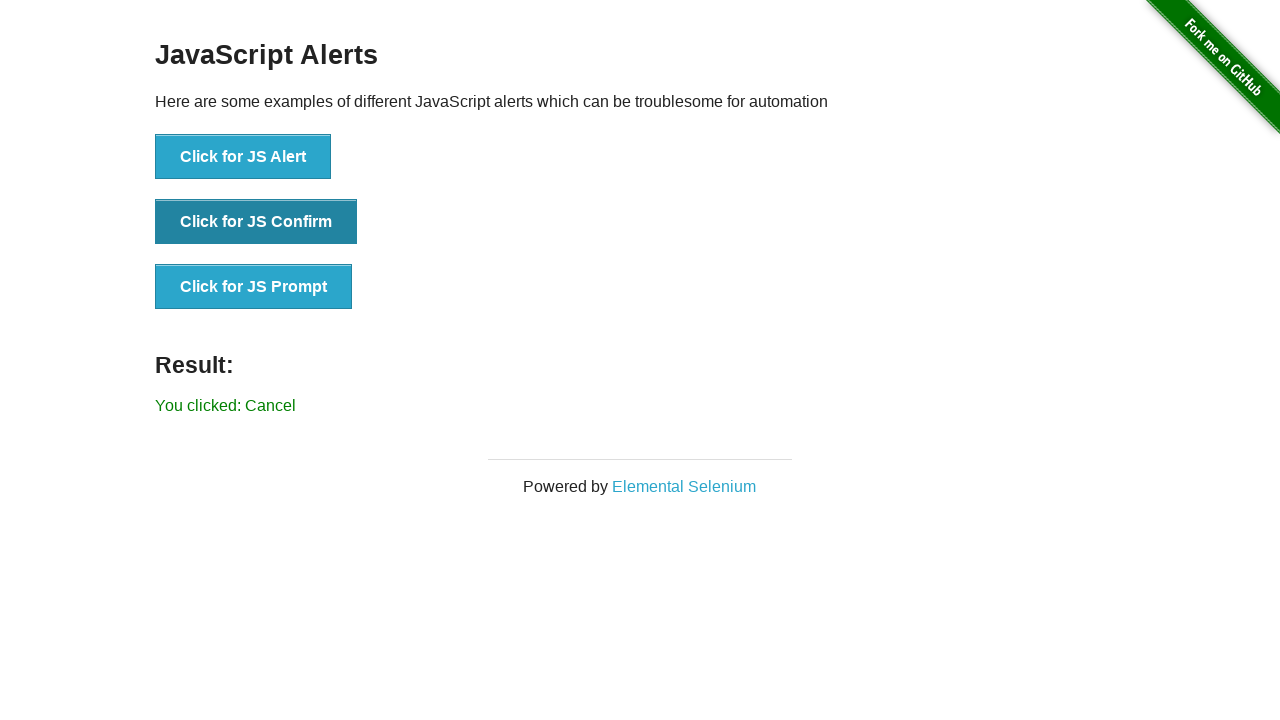